Tests working with multiple browser windows by clicking a link that opens a new window, then switching between the original window and the new window to verify their titles.

Starting URL: https://the-internet.herokuapp.com/windows

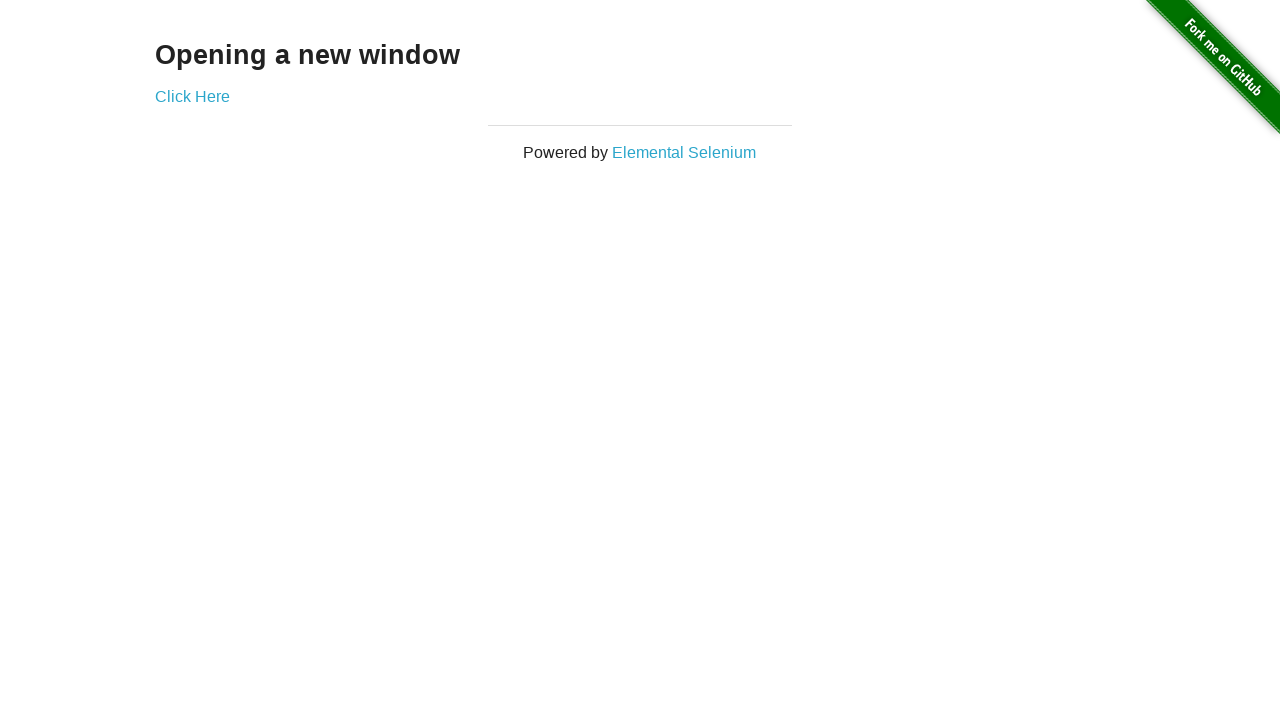

Clicked link to open new window at (192, 96) on .example a
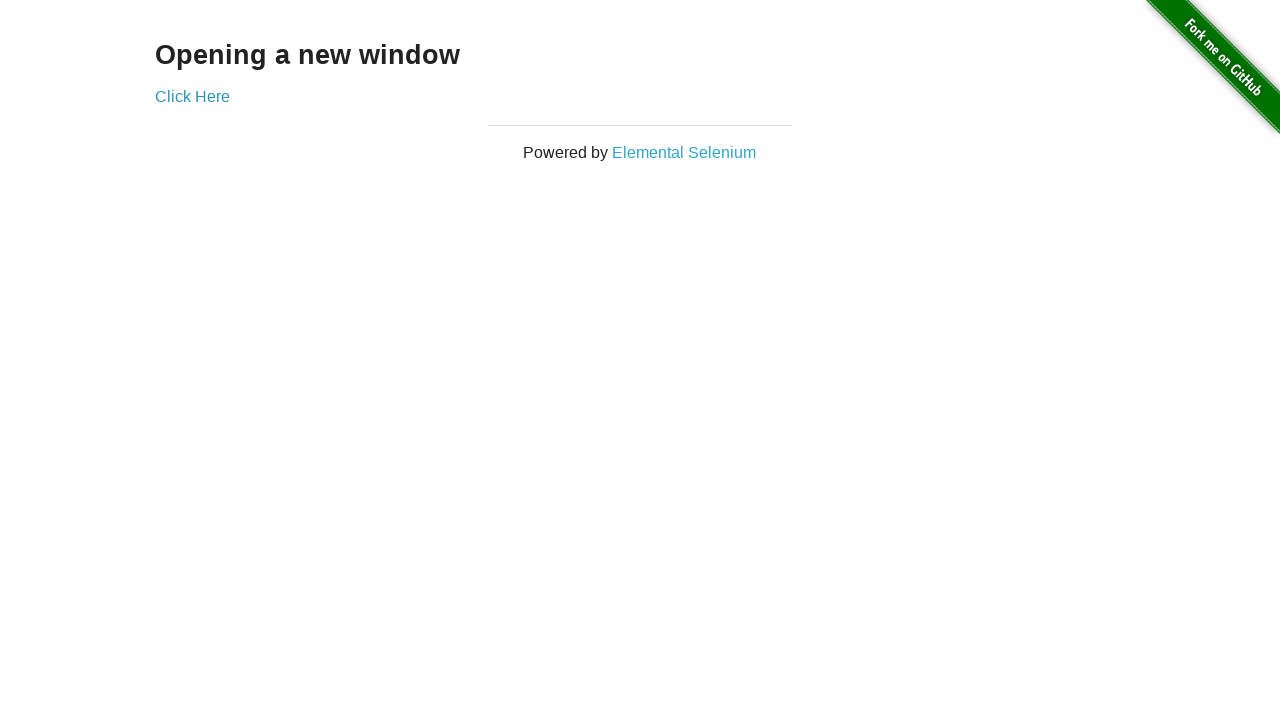

New window opened and captured at (192, 96) on .example a
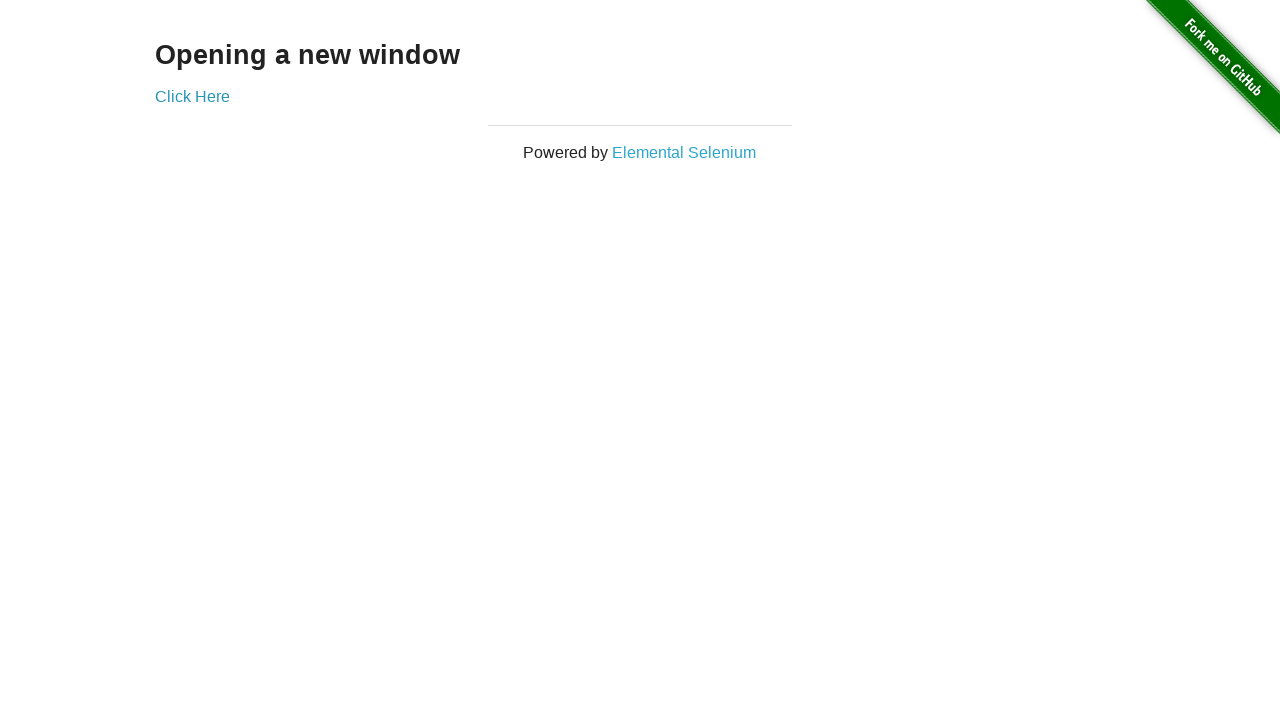

New page finished loading
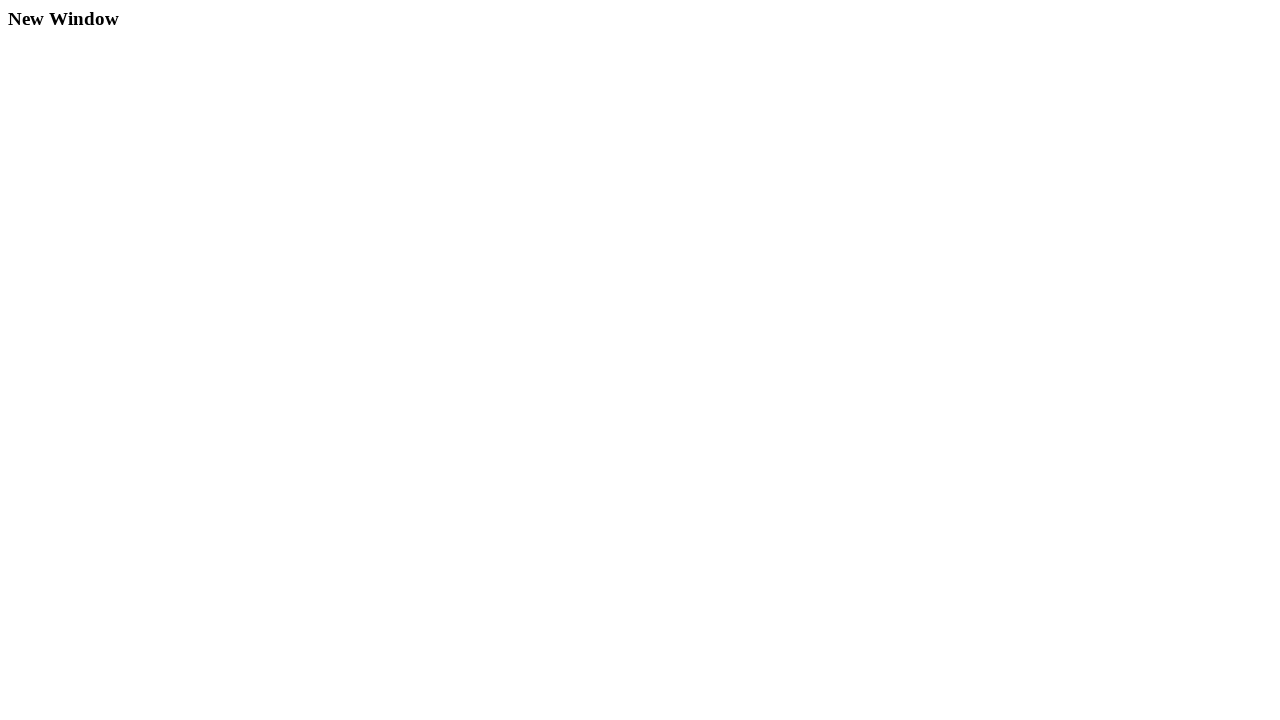

Verified original page title is 'The Internet'
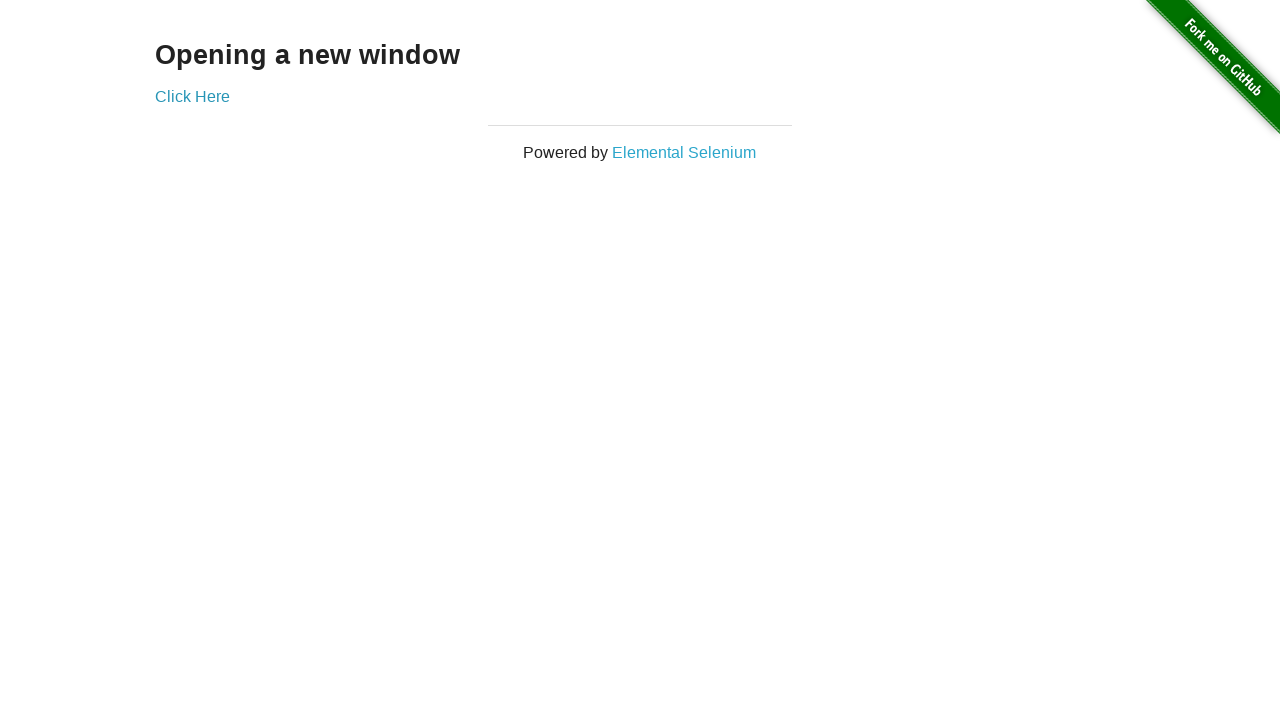

Verified new window title is 'New Window'
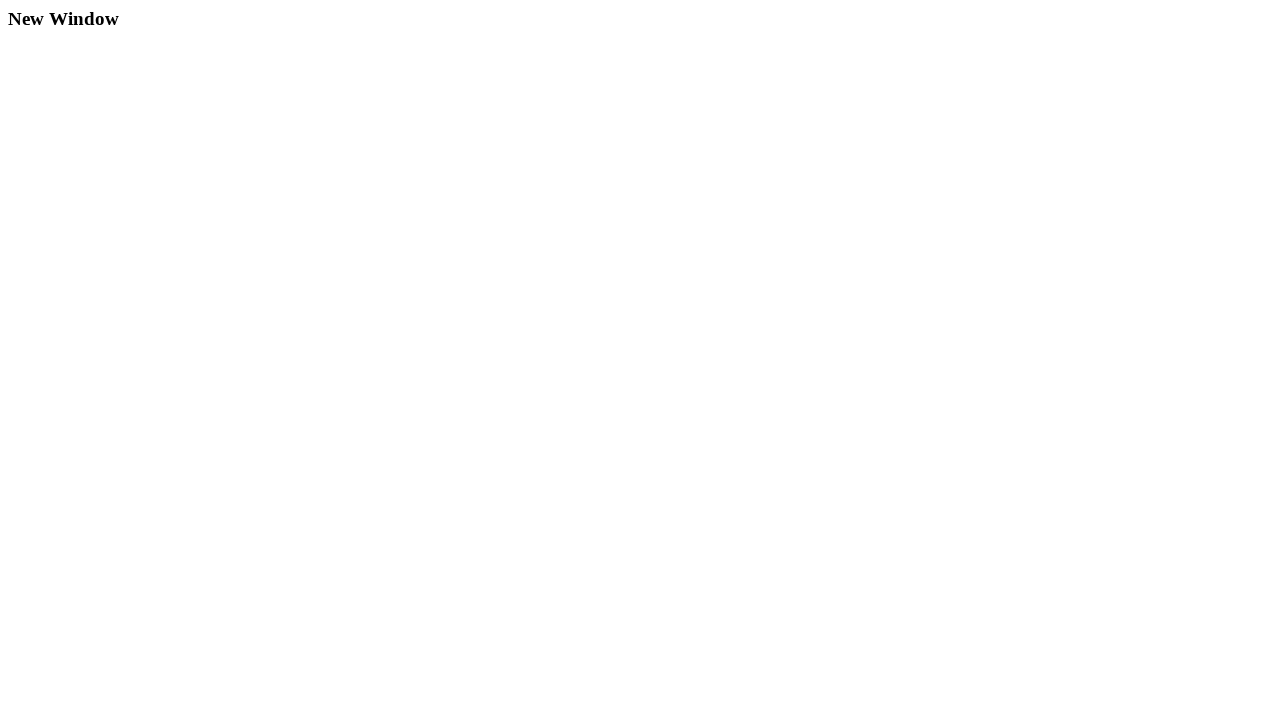

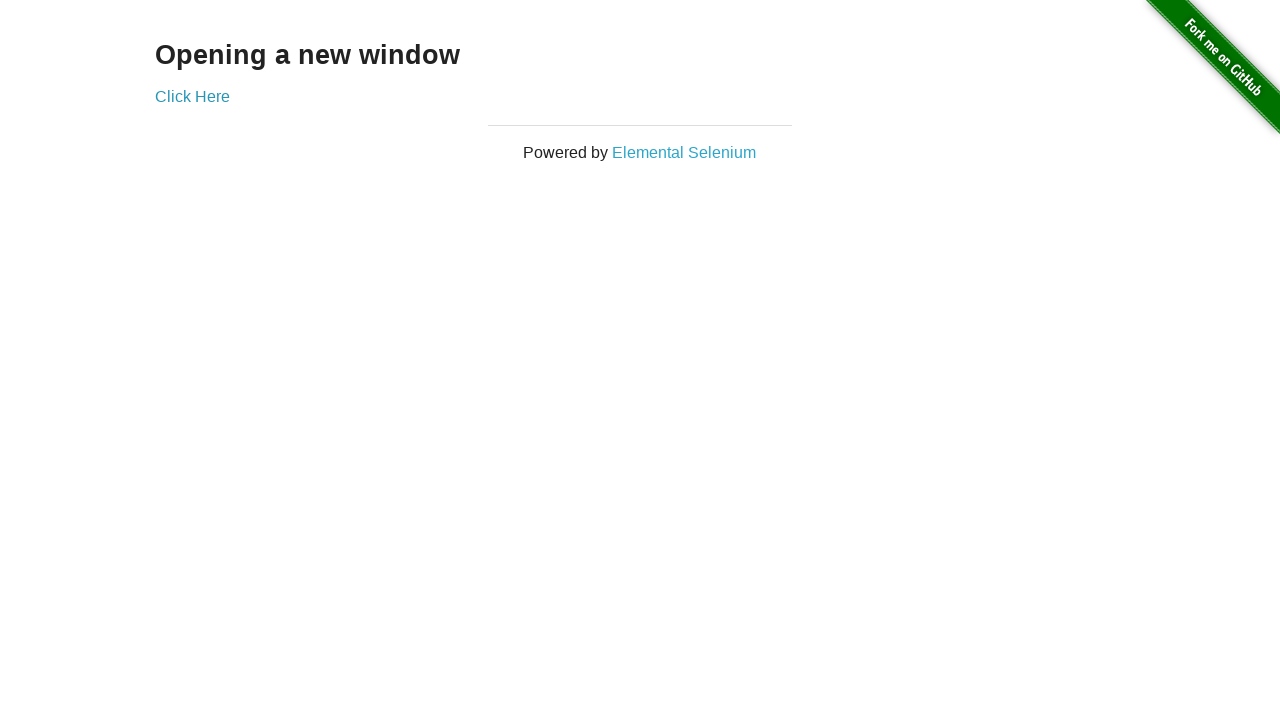